Tests confirming a JavaScript confirm dialog by clicking OK and verifying the result message

Starting URL: https://practice.cydeo.com/javascript_alerts

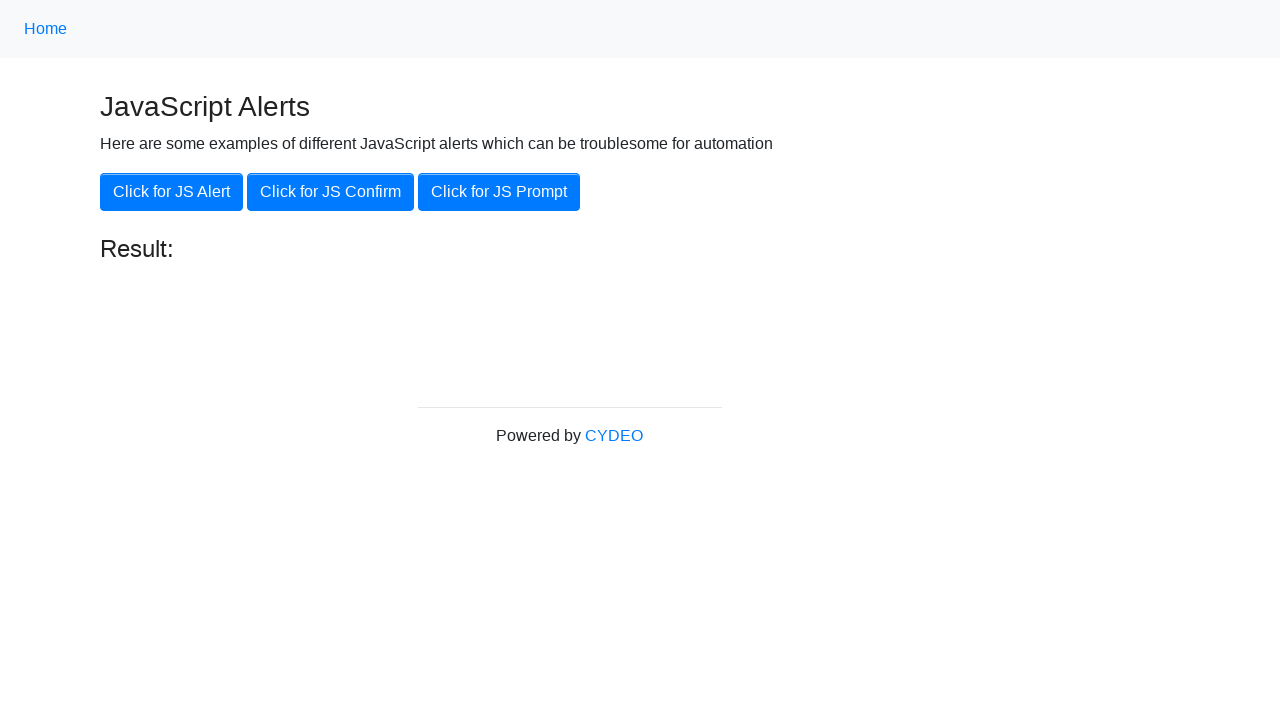

Set up dialog handler to accept confirm dialogs
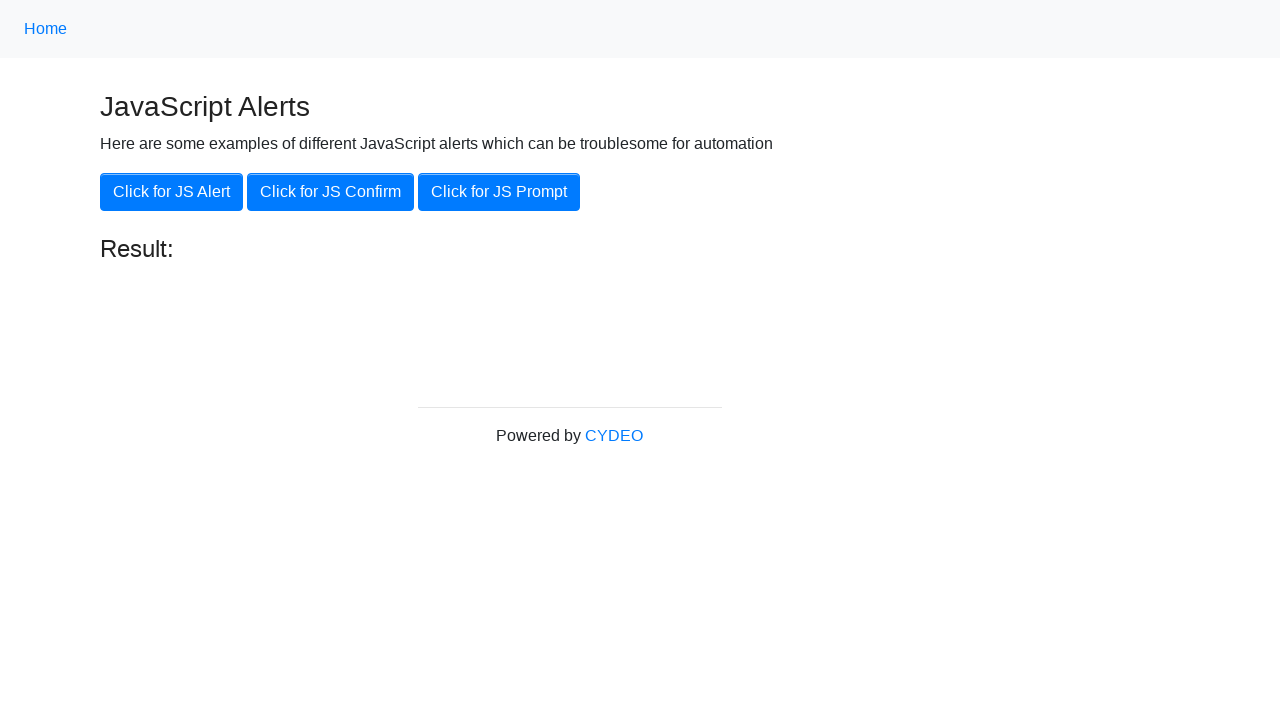

Clicked the JS Confirm button at (330, 192) on button[onclick='jsConfirm()']
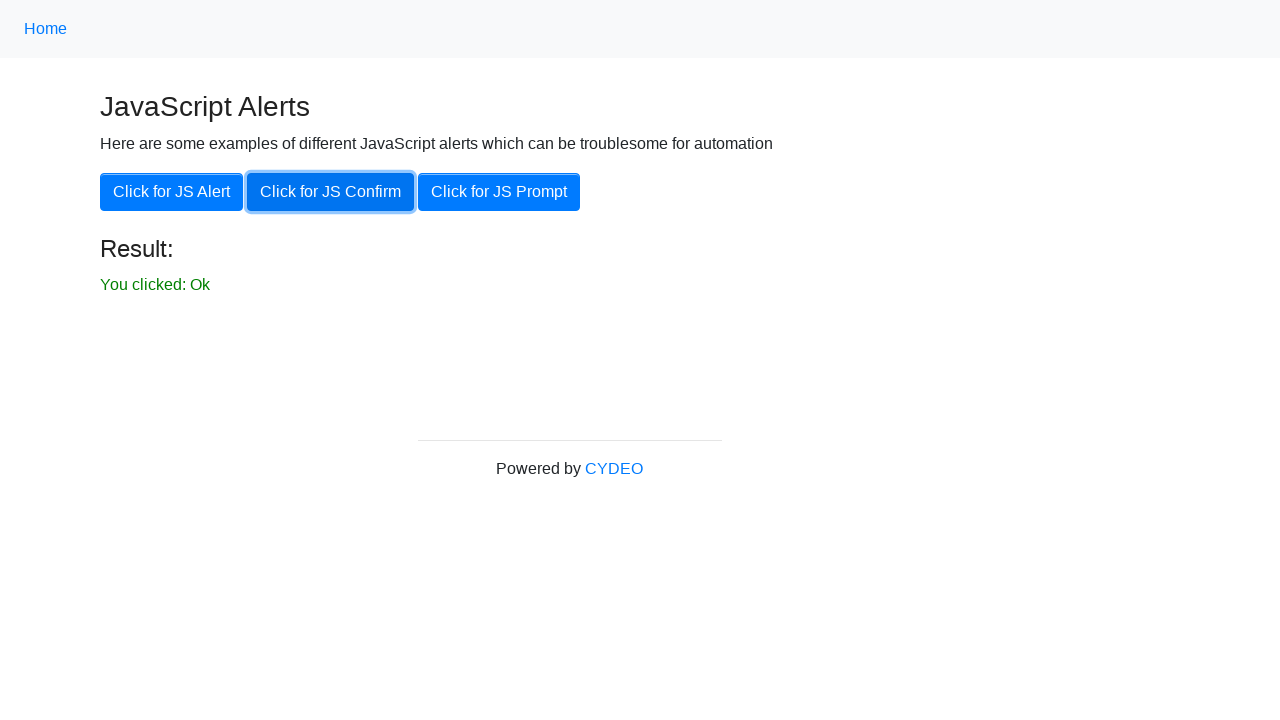

Retrieved result message text
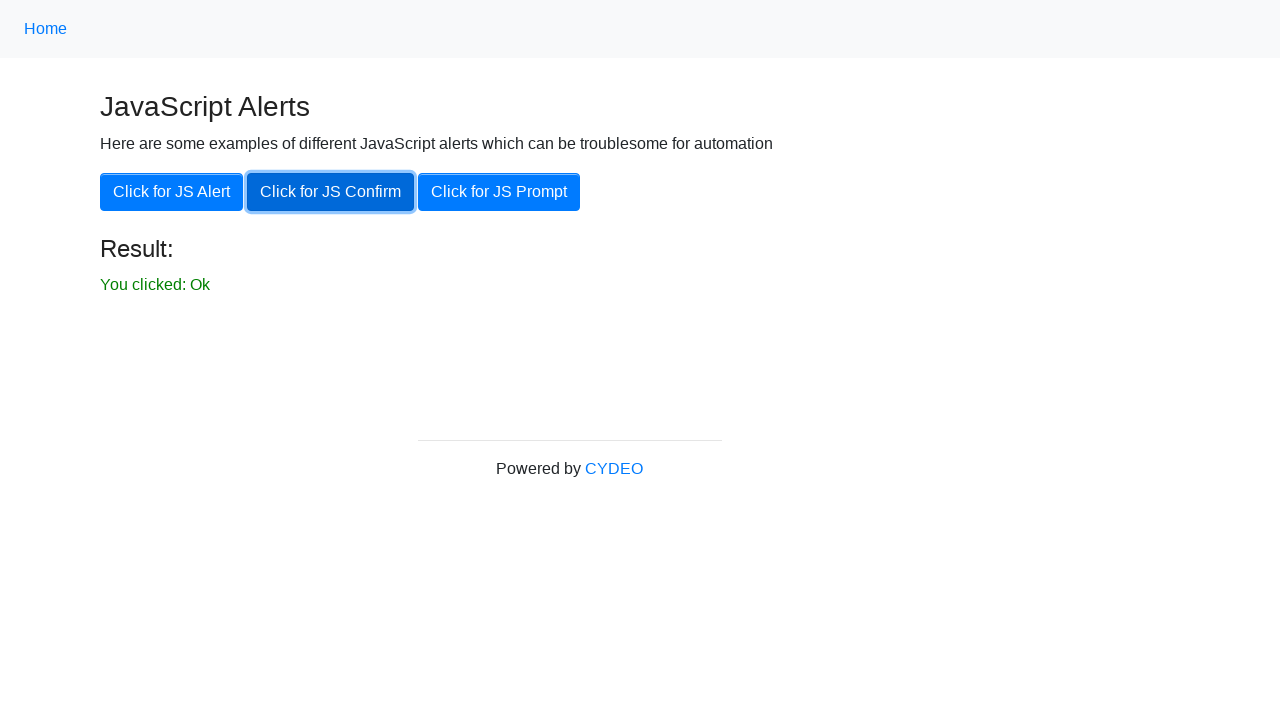

Verified result text matches expected 'You clicked: Ok'
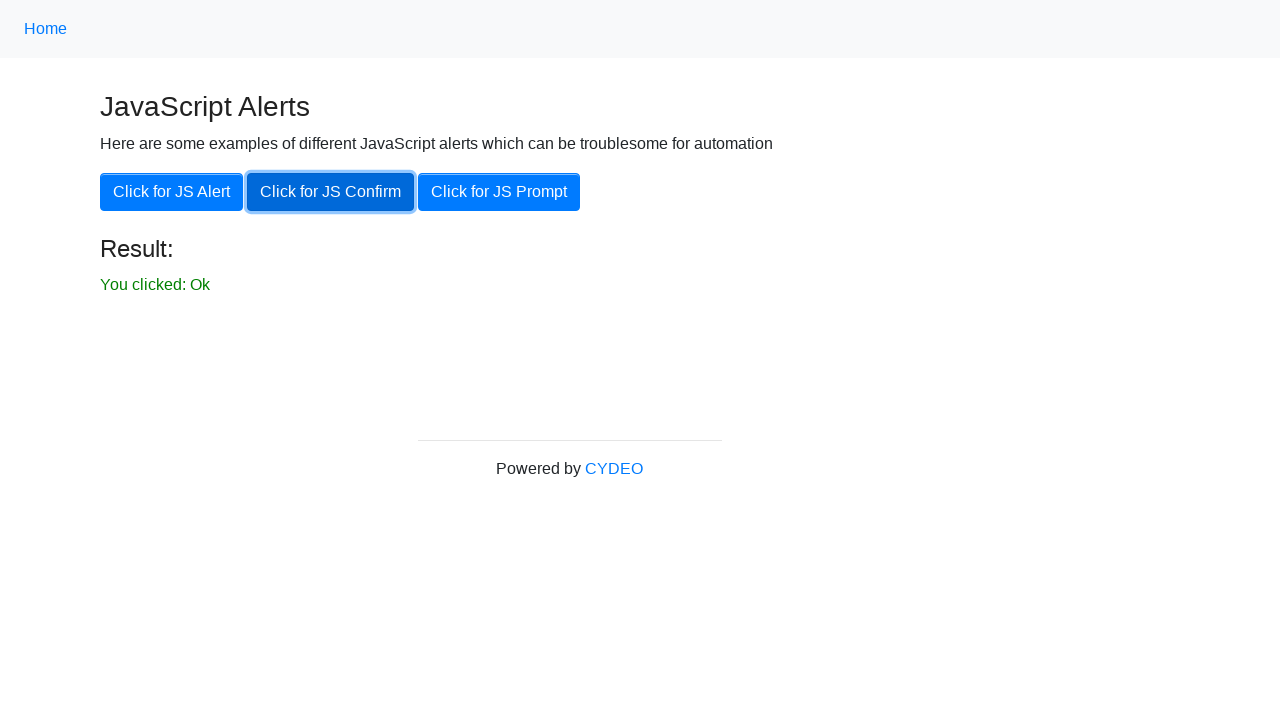

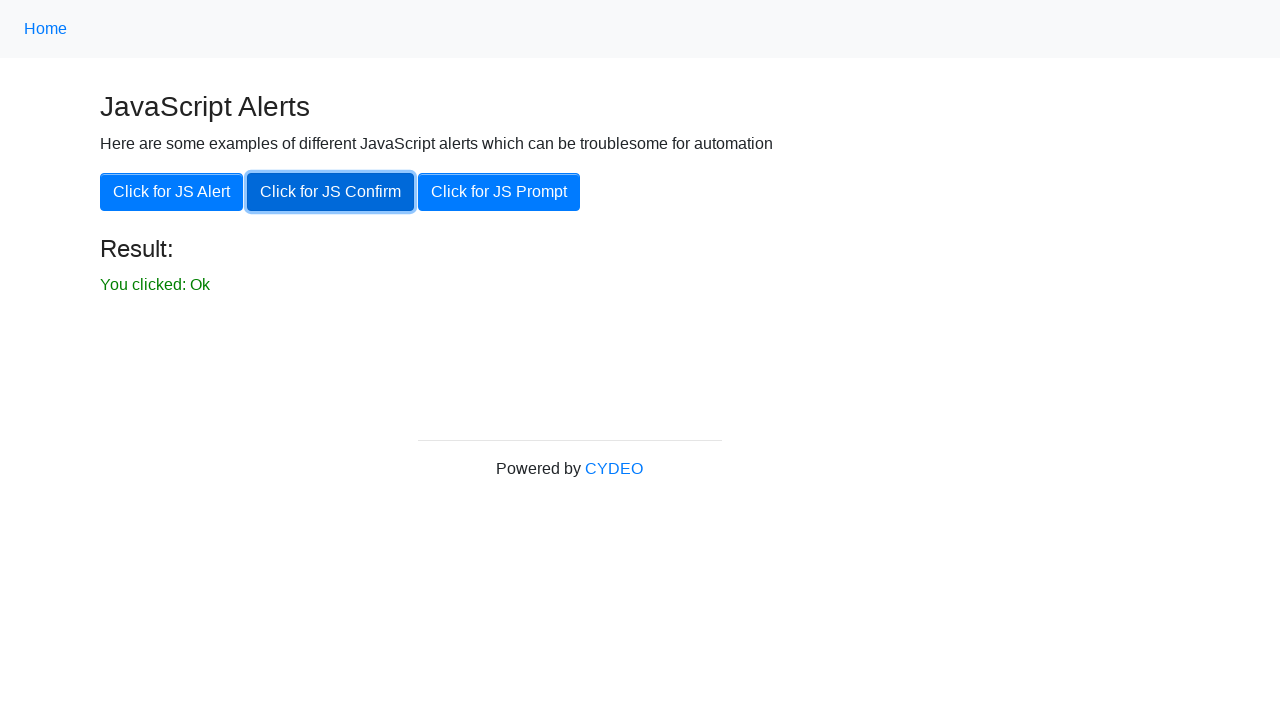